Tests checkbox functionality by clicking on the age checkbox and then selecting a specific option (Option-3) from a list of checkboxes

Starting URL: https://syntaxprojects.com/basic-checkbox-demo.php

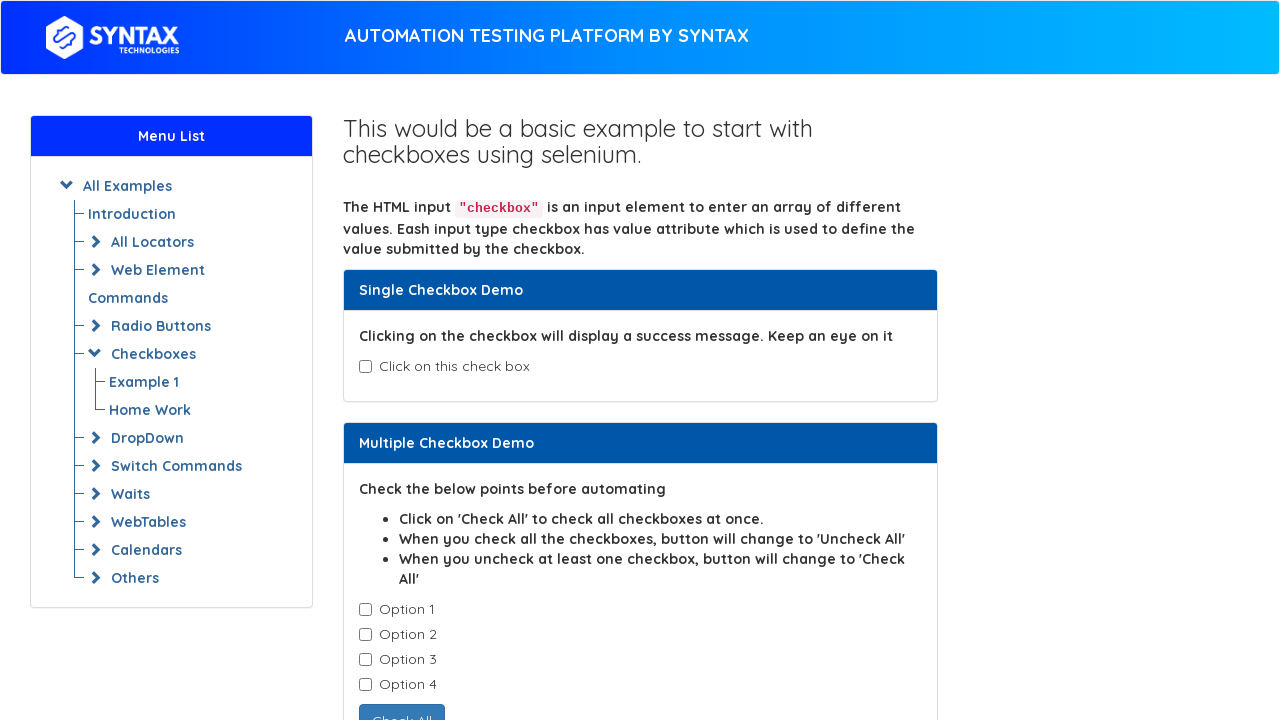

Clicked on the age checkbox at (365, 367) on input#isAgeSelected
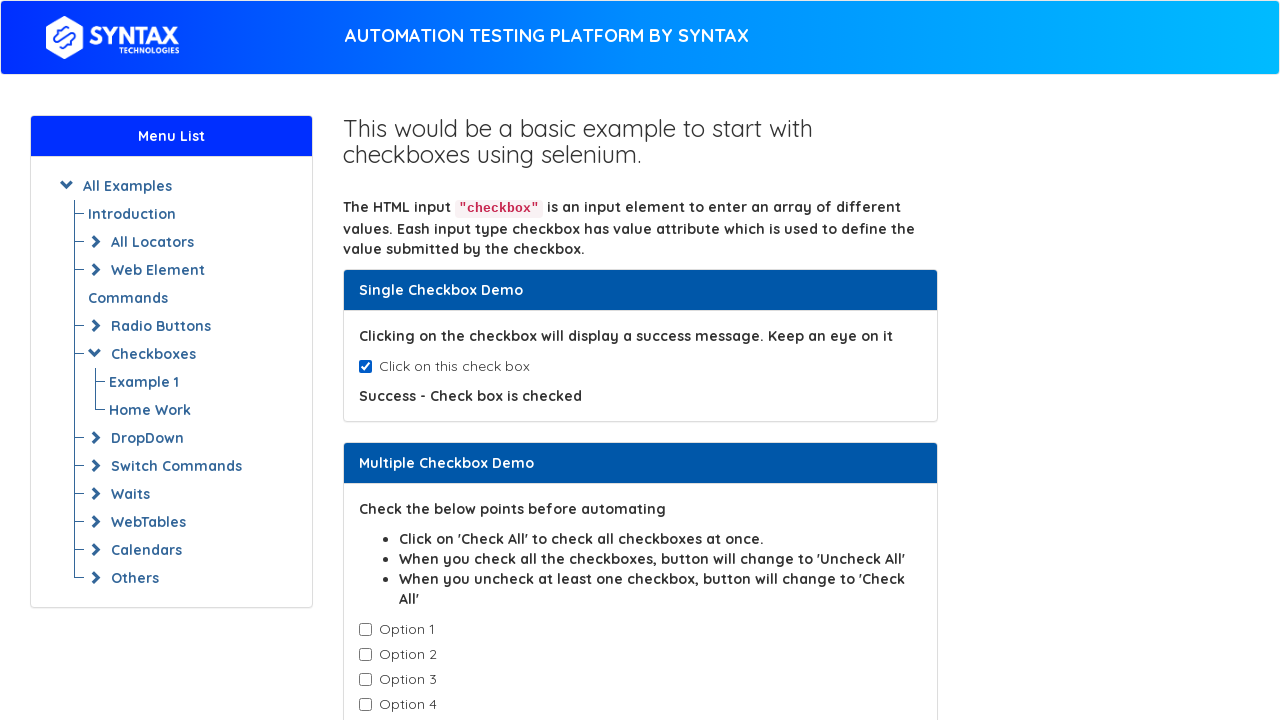

Located all checkboxes with class 'cb1-element'
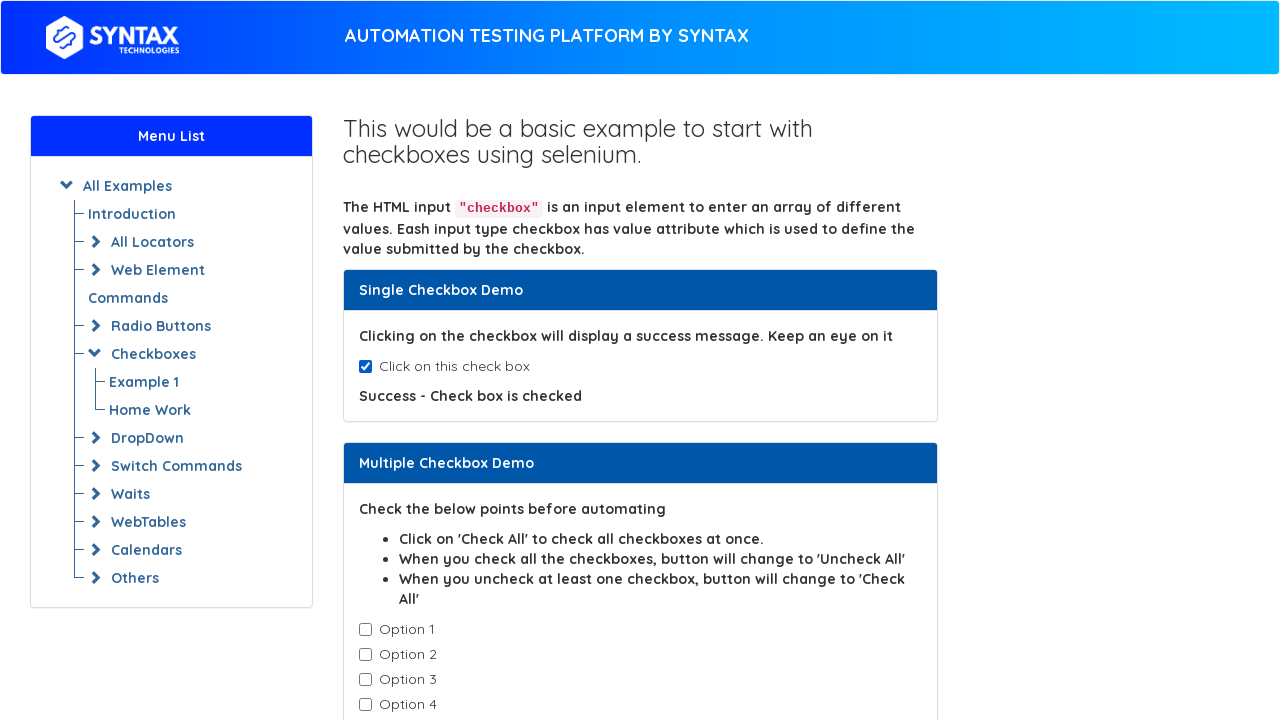

Found 4 checkboxes in the list
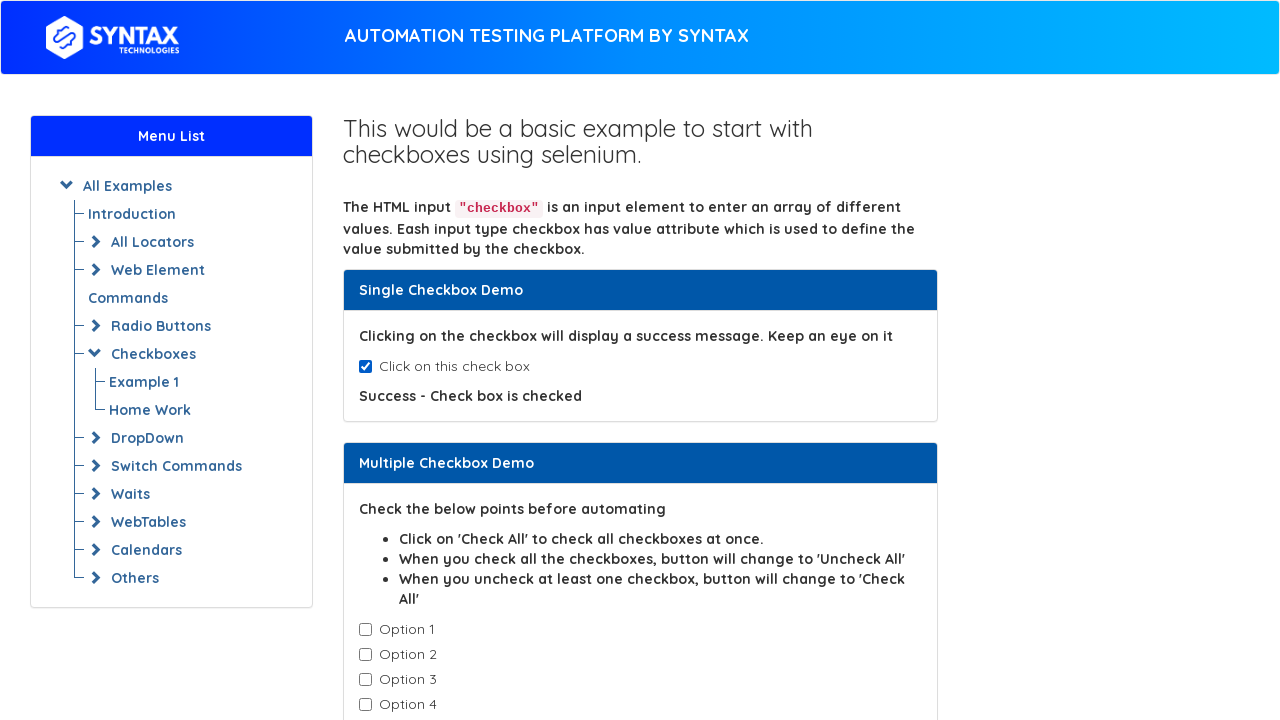

Selected checkbox at index 0
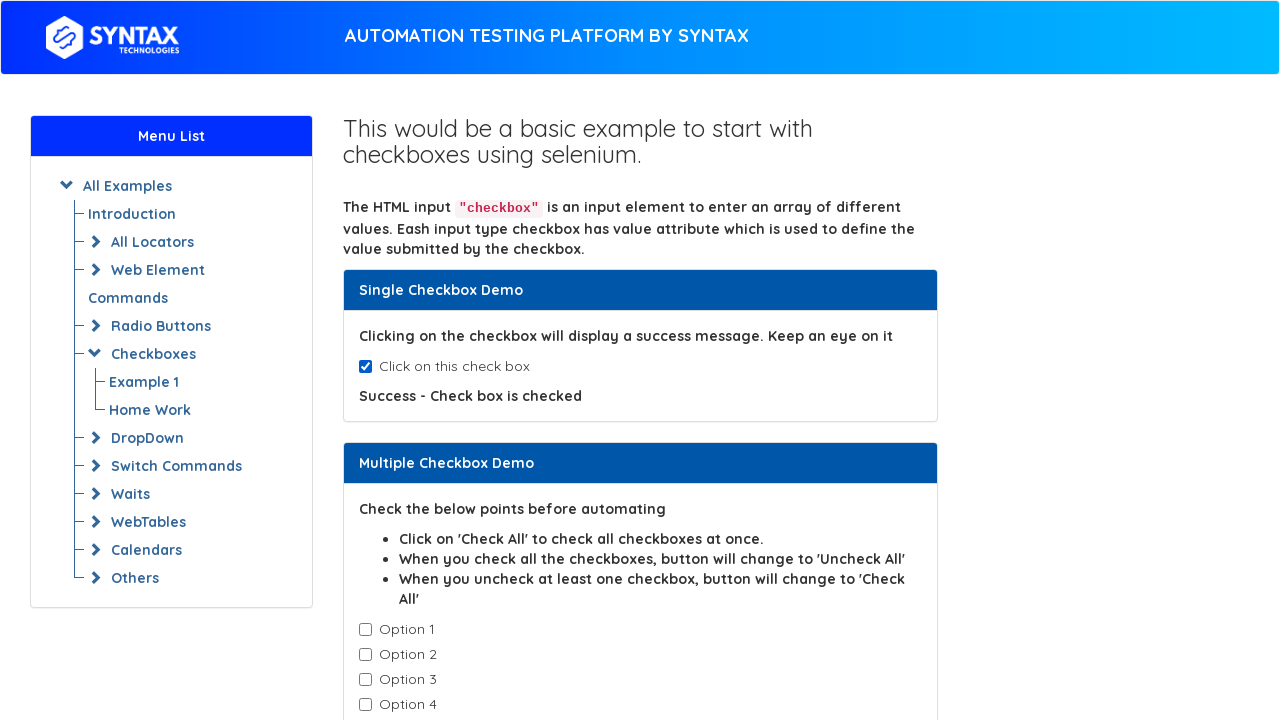

Retrieved value 'Option-1' from checkbox at index 0
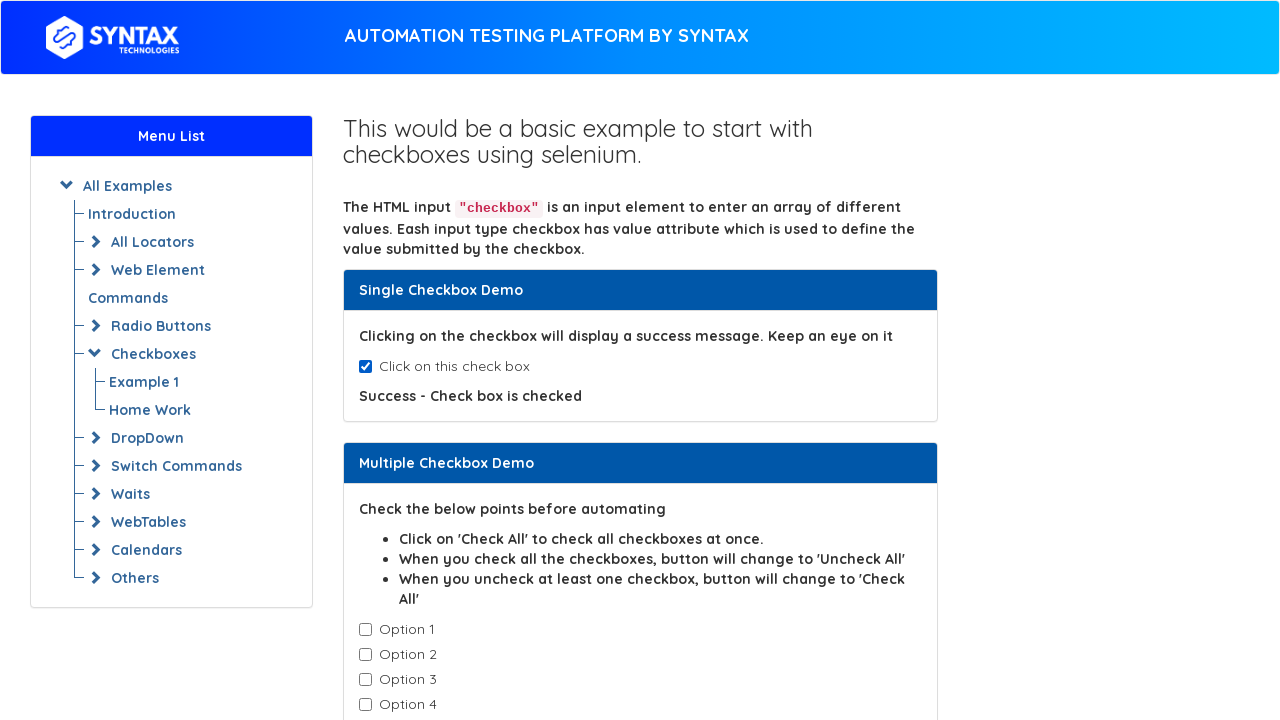

Selected checkbox at index 1
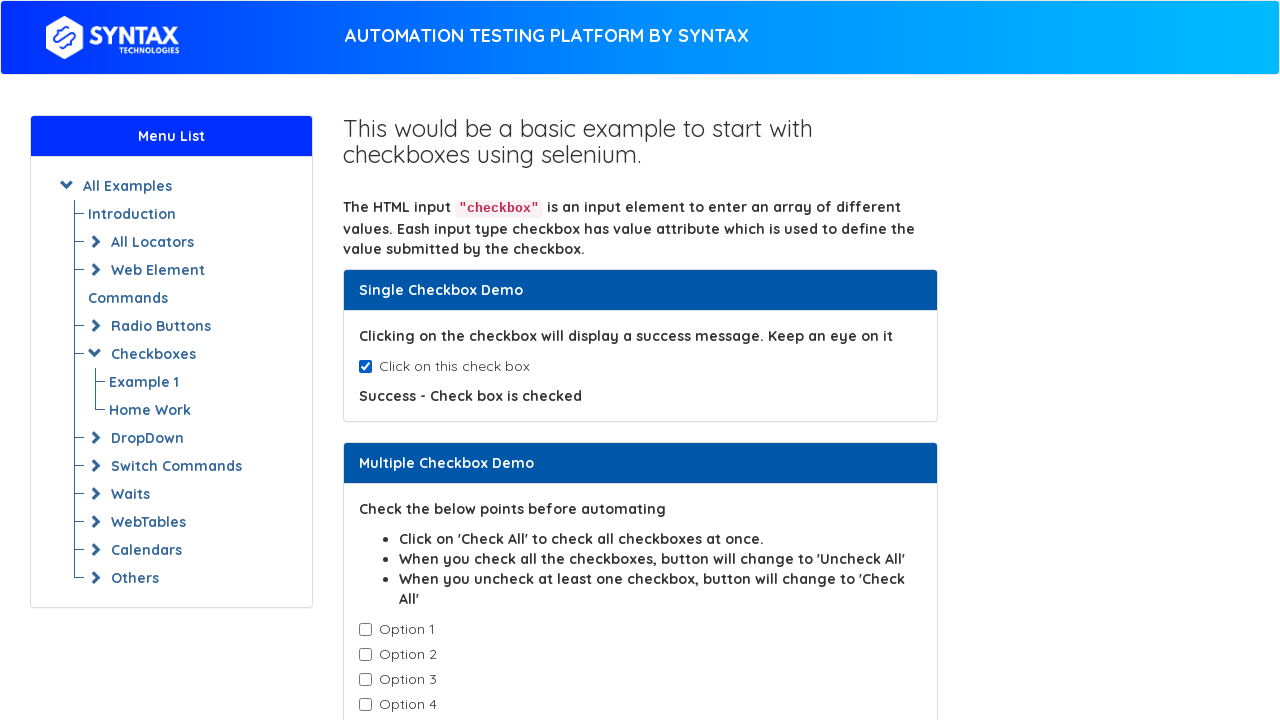

Retrieved value 'Option-2' from checkbox at index 1
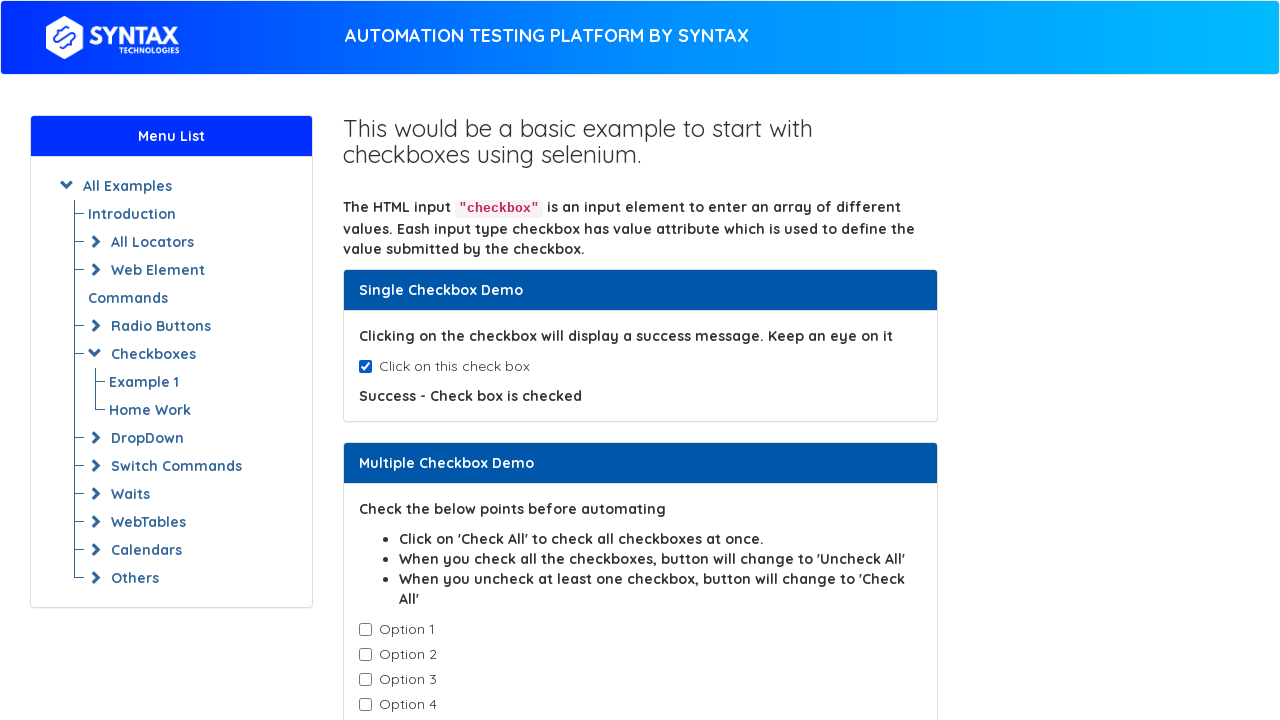

Selected checkbox at index 2
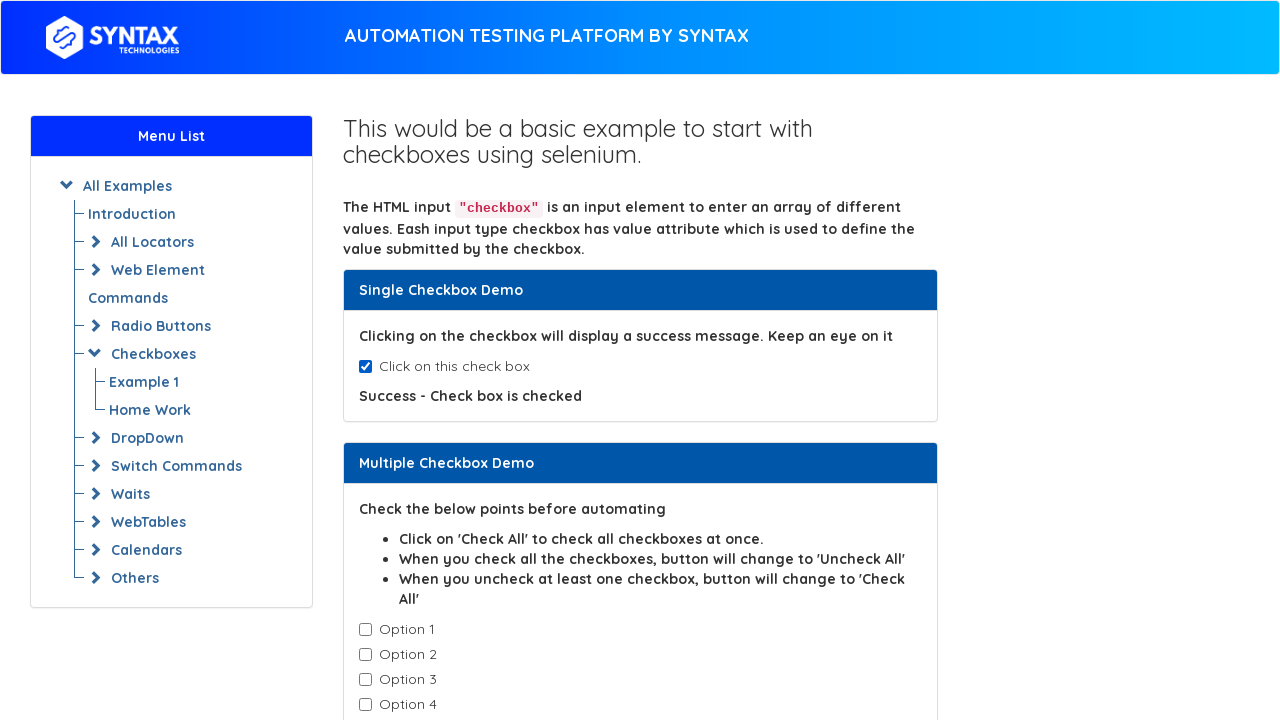

Retrieved value 'Option-3' from checkbox at index 2
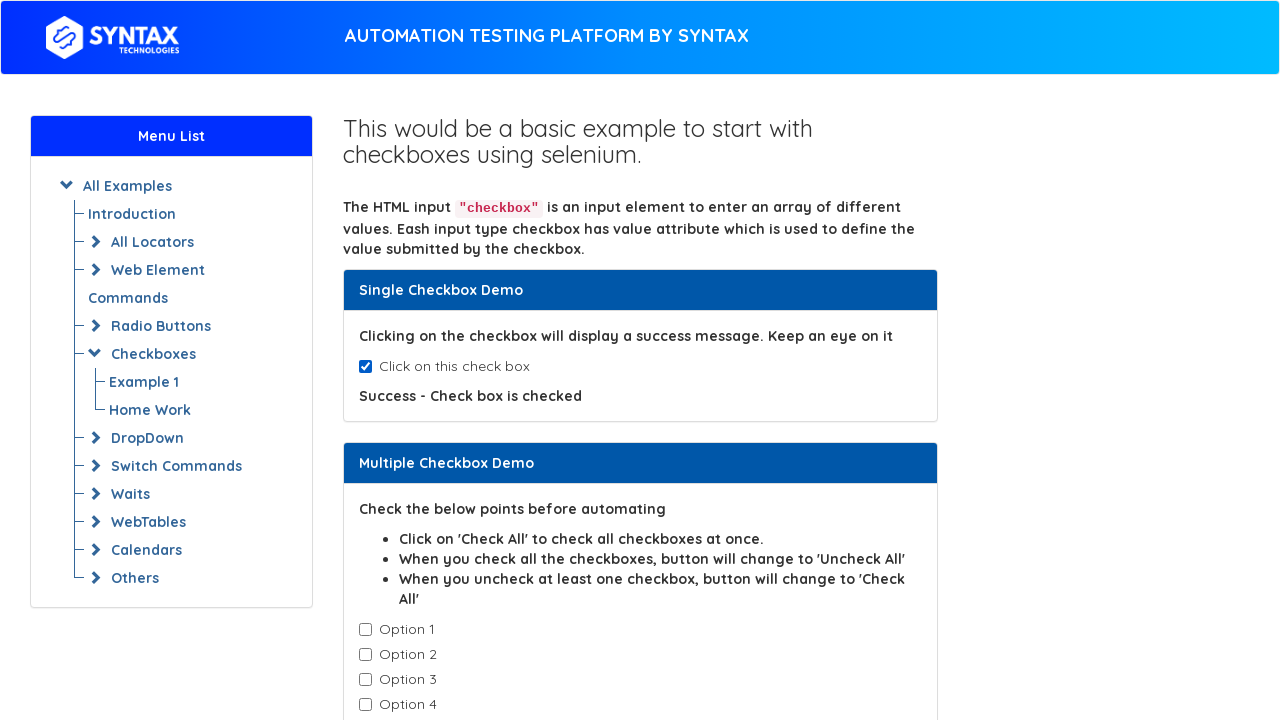

Clicked on Option-3 checkbox at (365, 680) on input.cb1-element >> nth=2
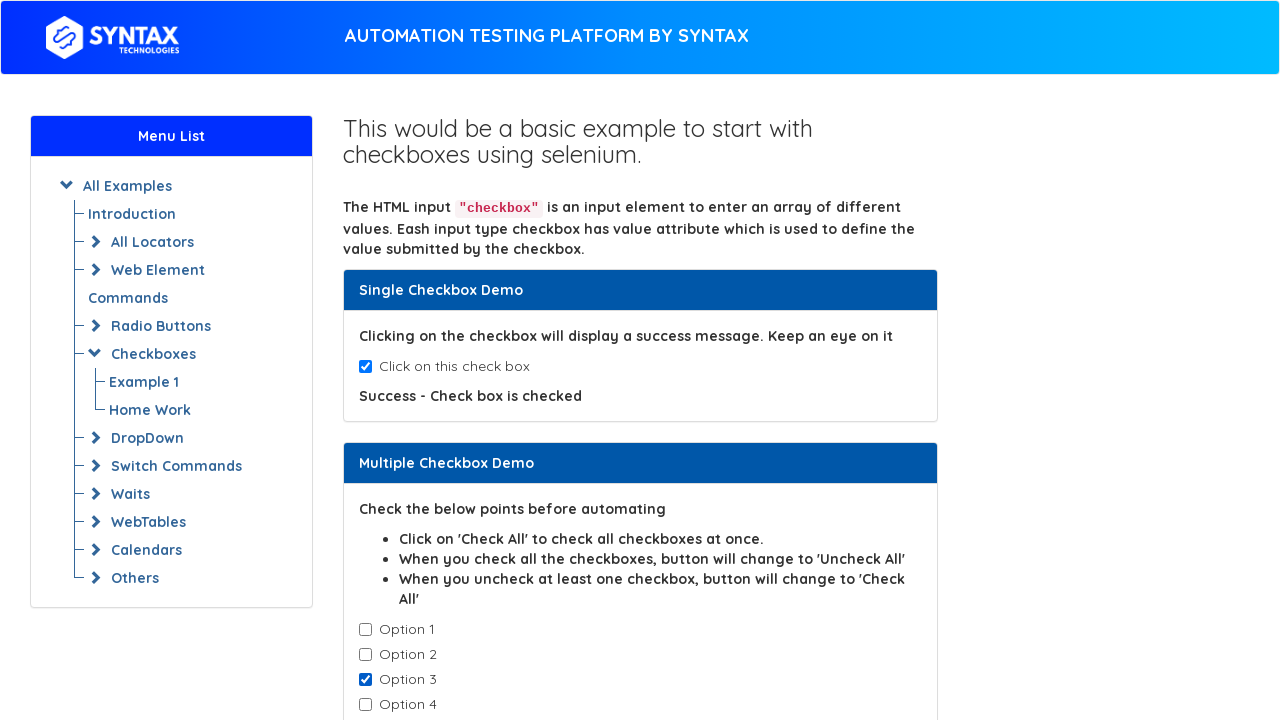

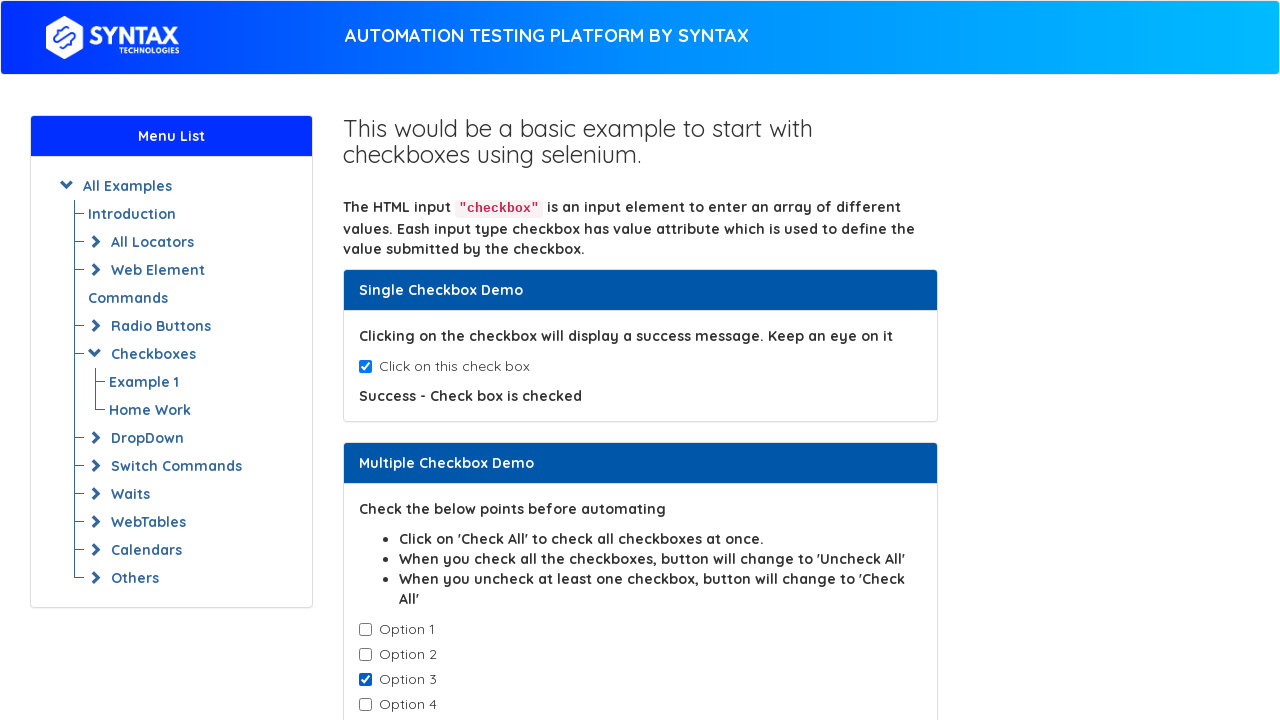